Tests date of birth selection on a registration form by selecting year, month, and day from dropdown menus

Starting URL: https://demo.automationtesting.in/Register.html

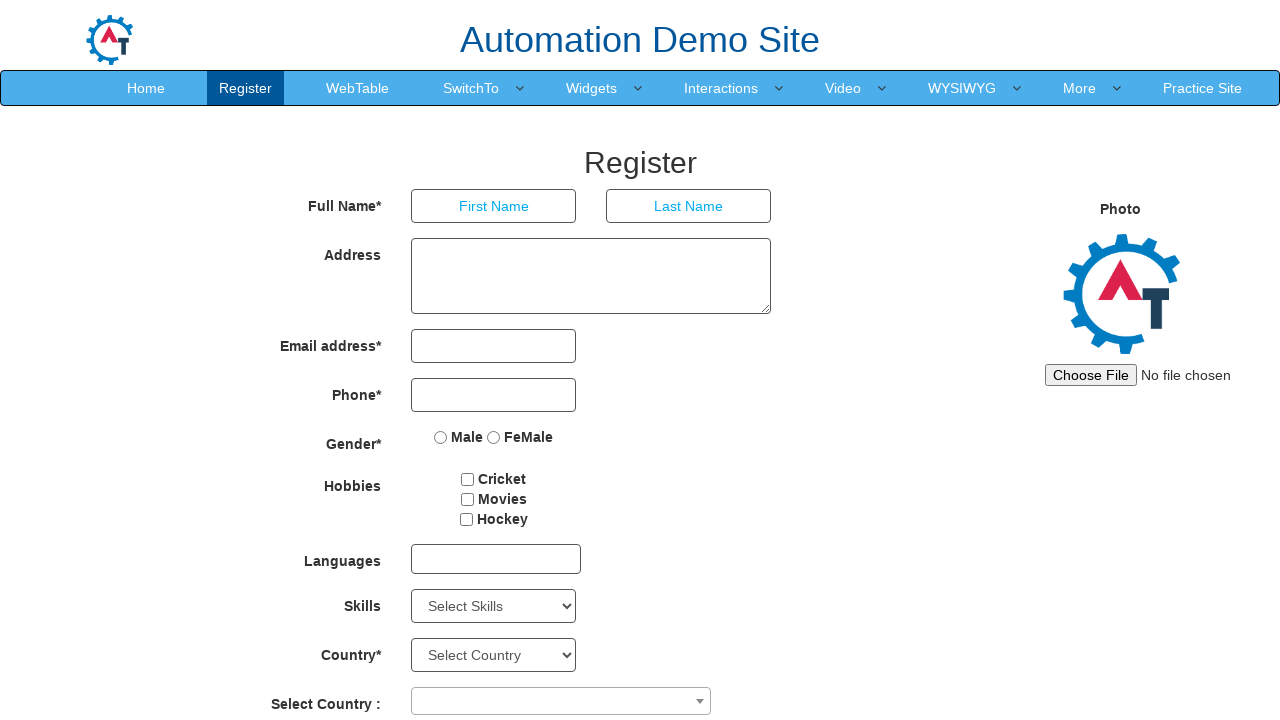

Selected year 1992 from dropdown on select[placeholder='Year']
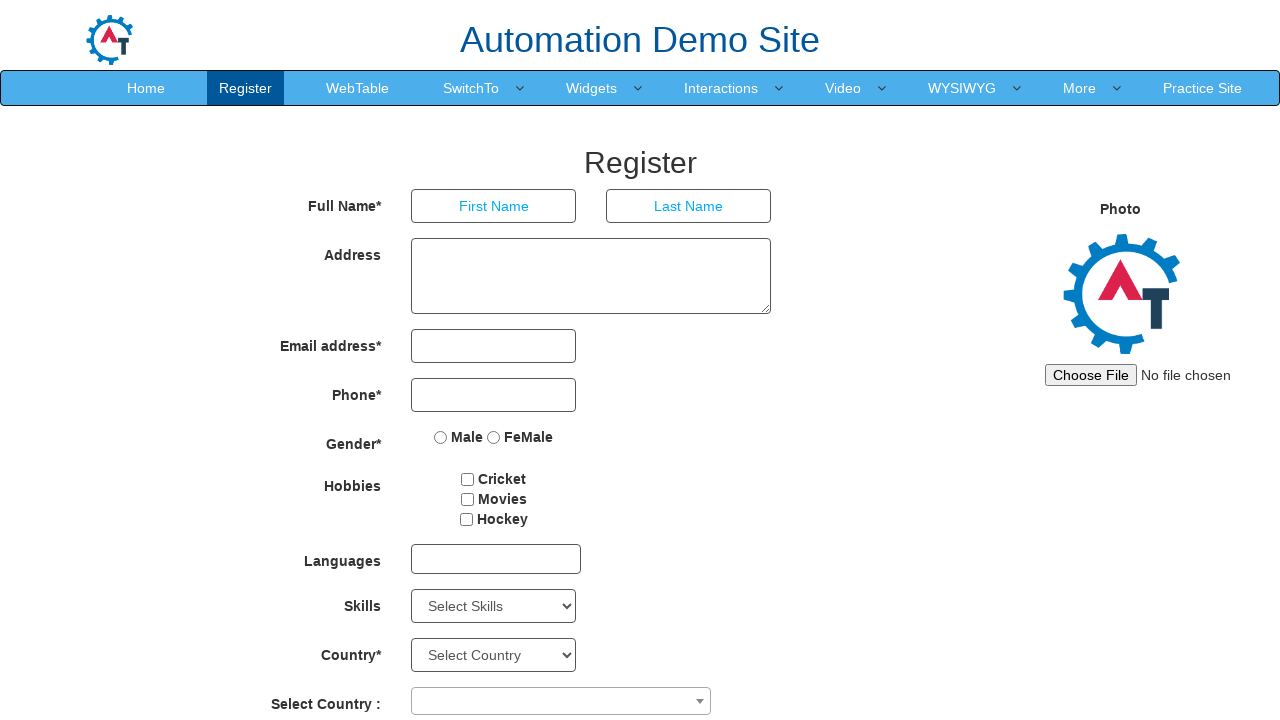

Selected month July from dropdown on select[placeholder='Month']
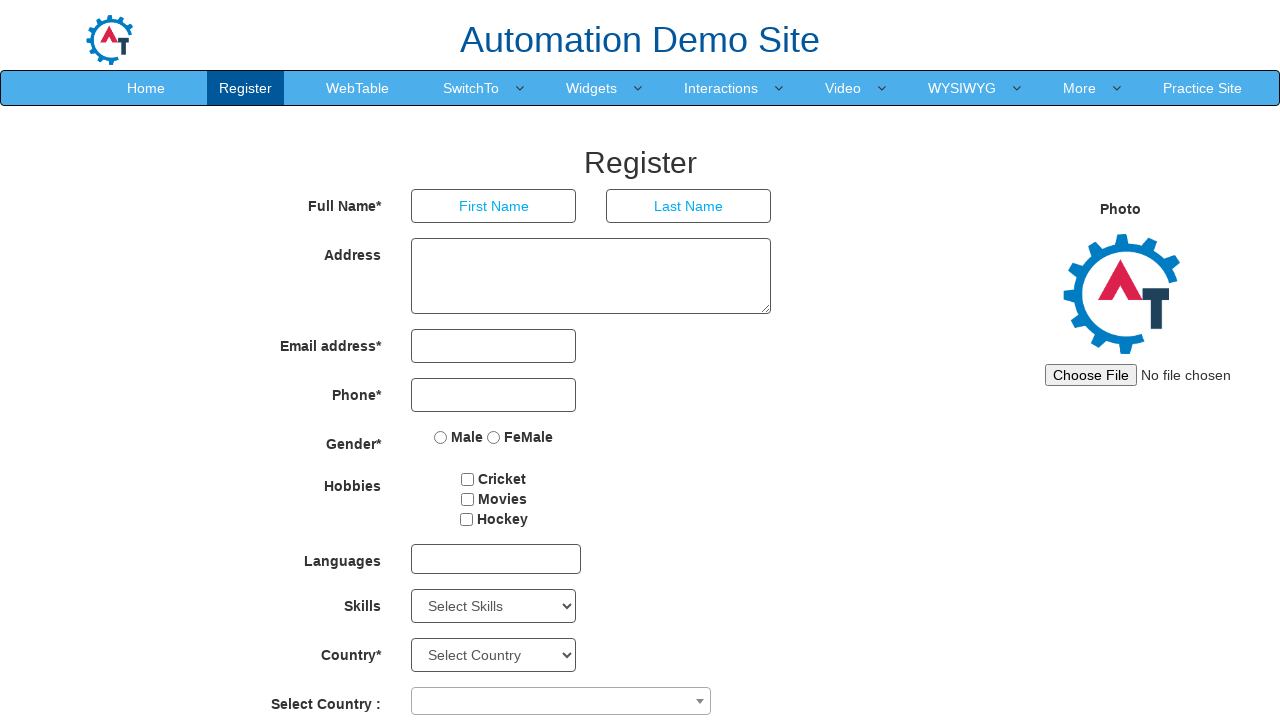

Selected day 16 from dropdown on select[placeholder='Day']
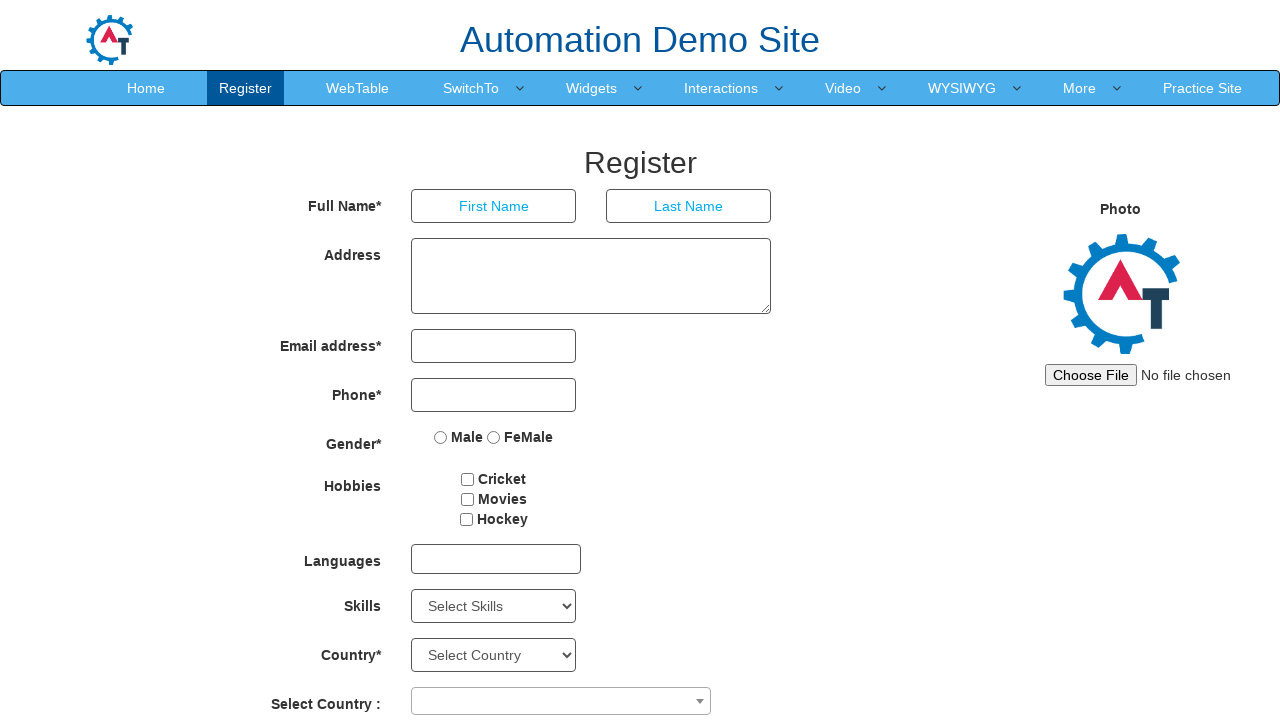

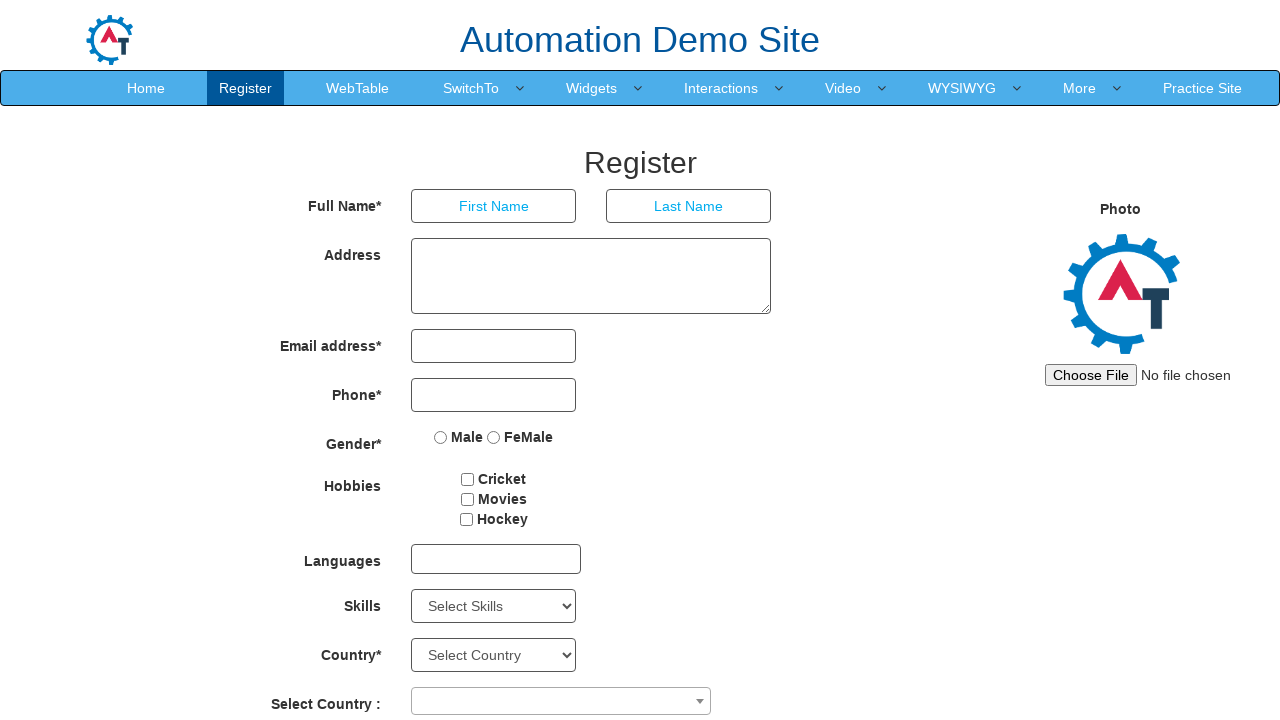